Tests checkbox functionality by selecting checkboxes and verifying their state and attributes

Starting URL: http://the-internet.herokuapp.com/checkboxes

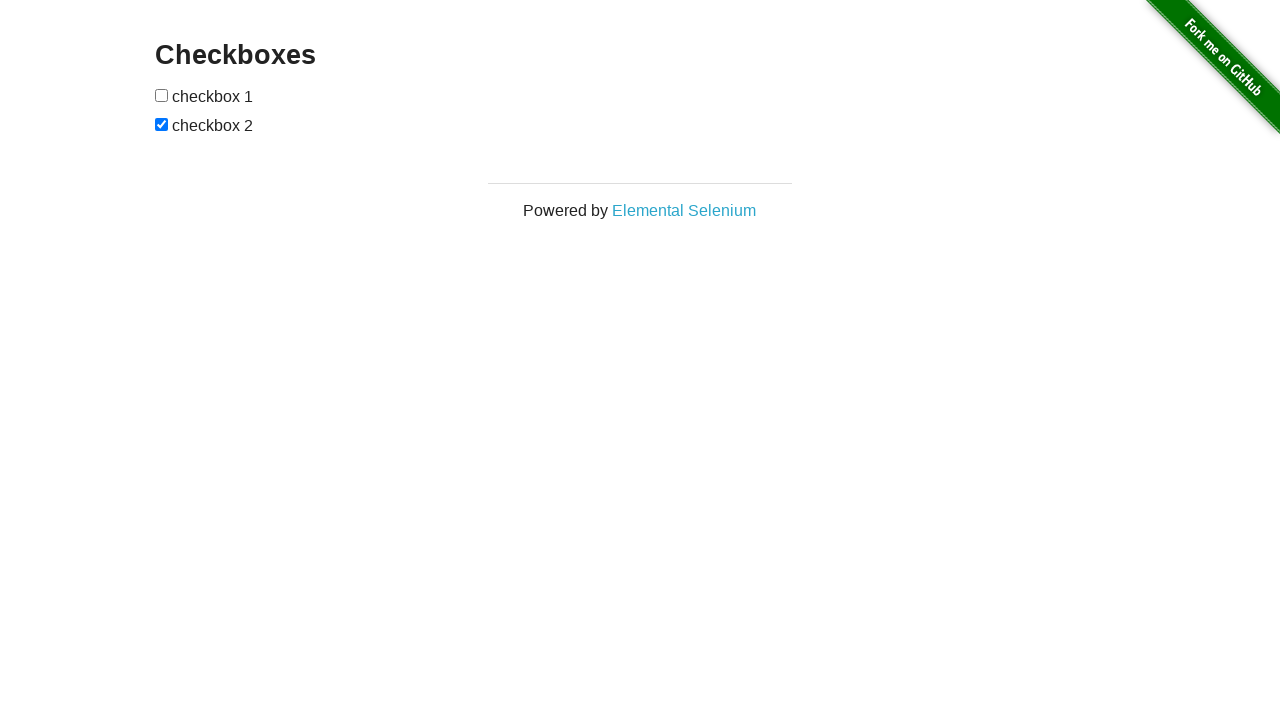

Located first checkbox element
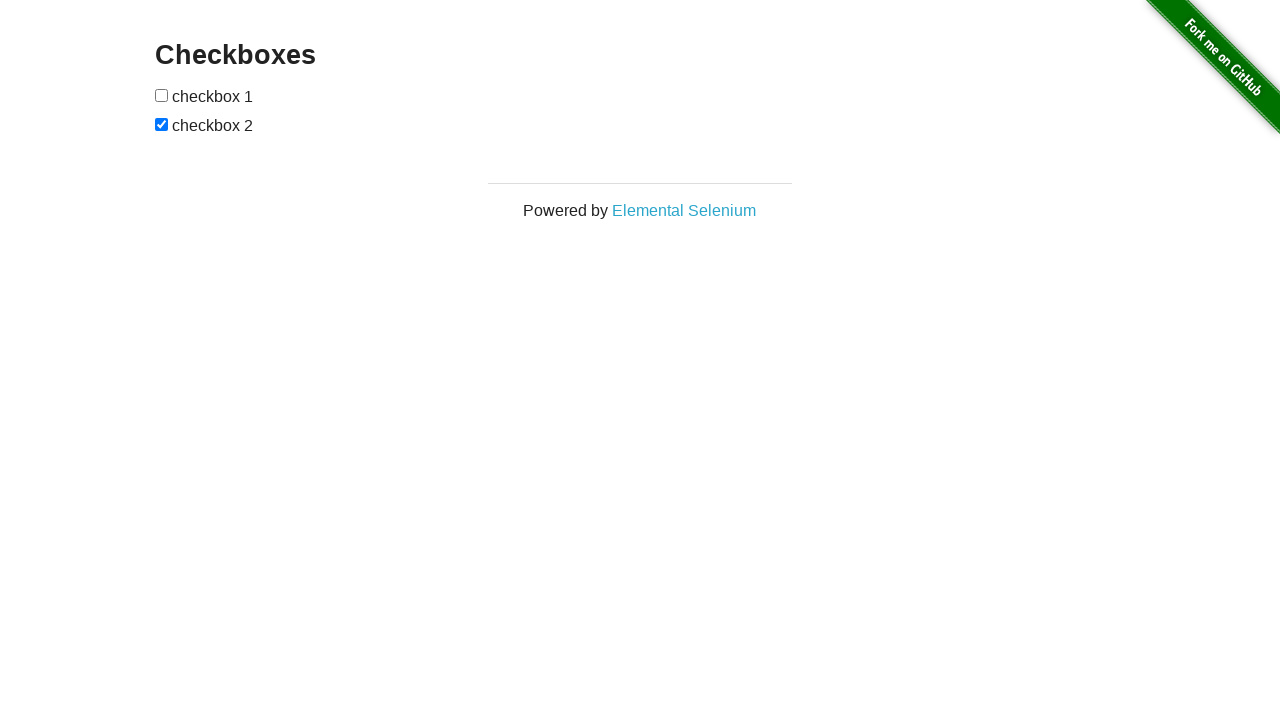

Verified first checkbox is not checked
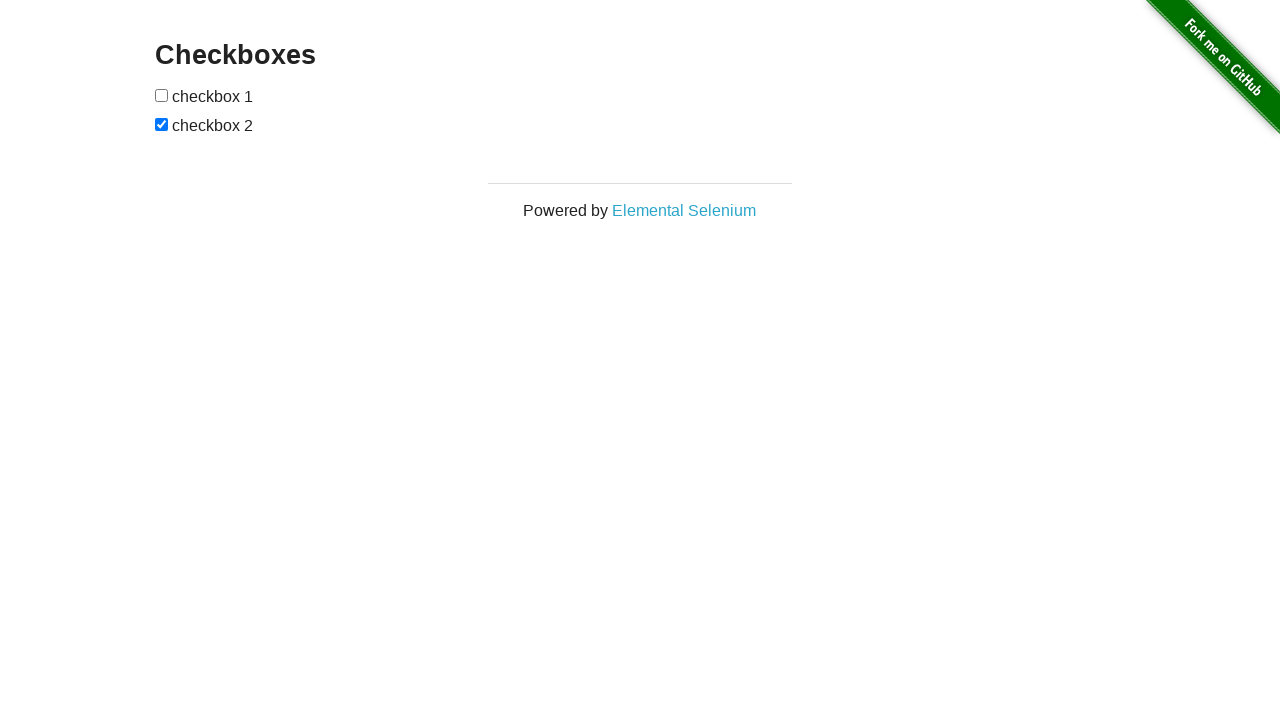

Clicked first checkbox to select it at (162, 95) on xpath=//form[@id='checkboxes']/input >> nth=0
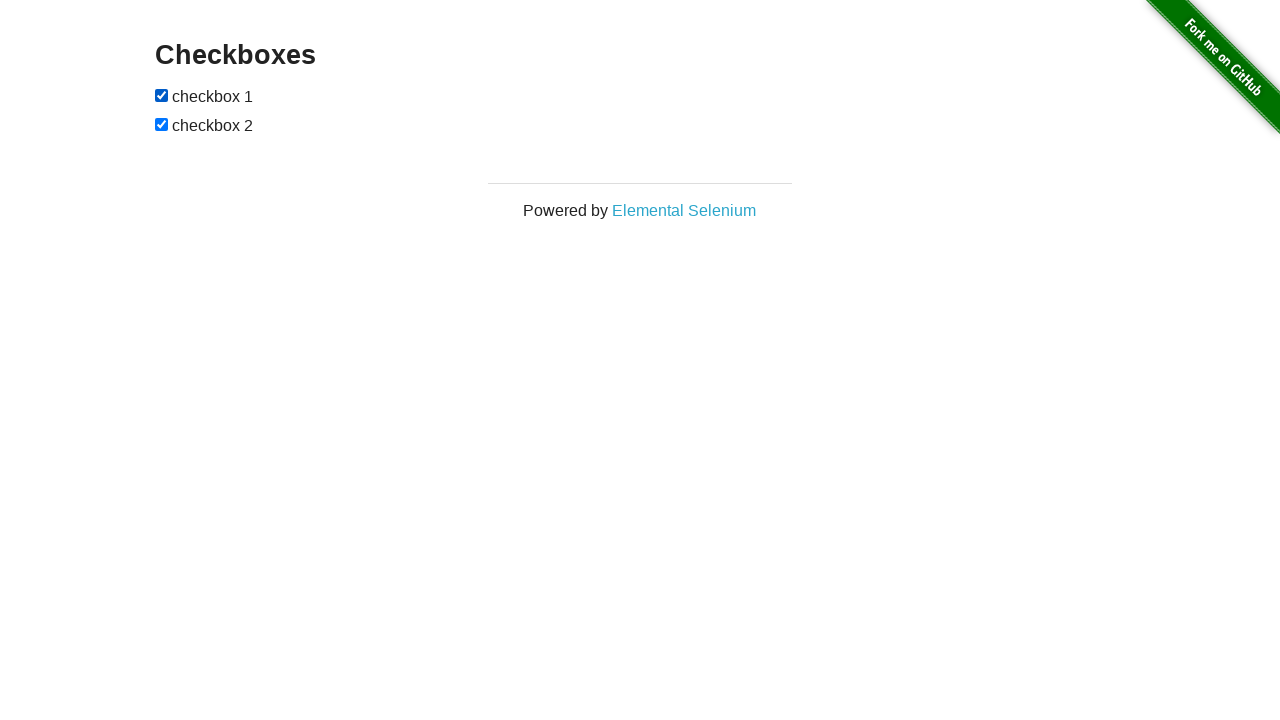

Asserted first checkbox is selected
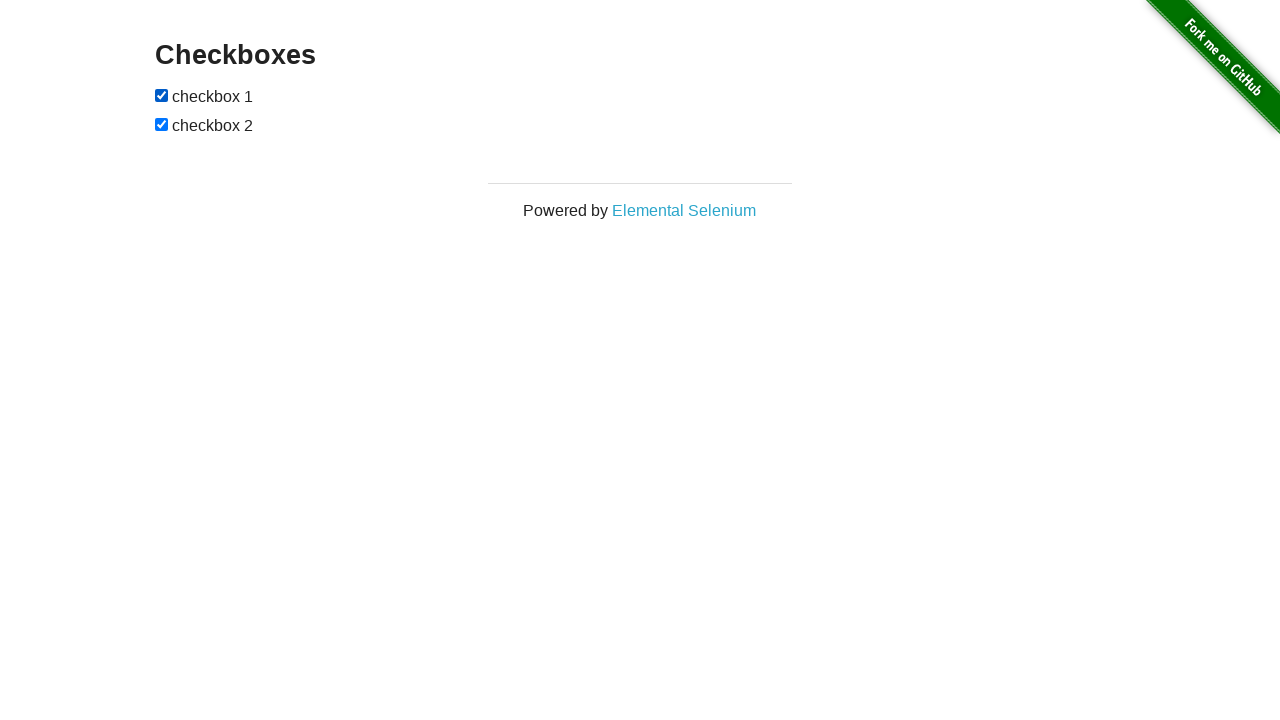

Located first checkbox element by index
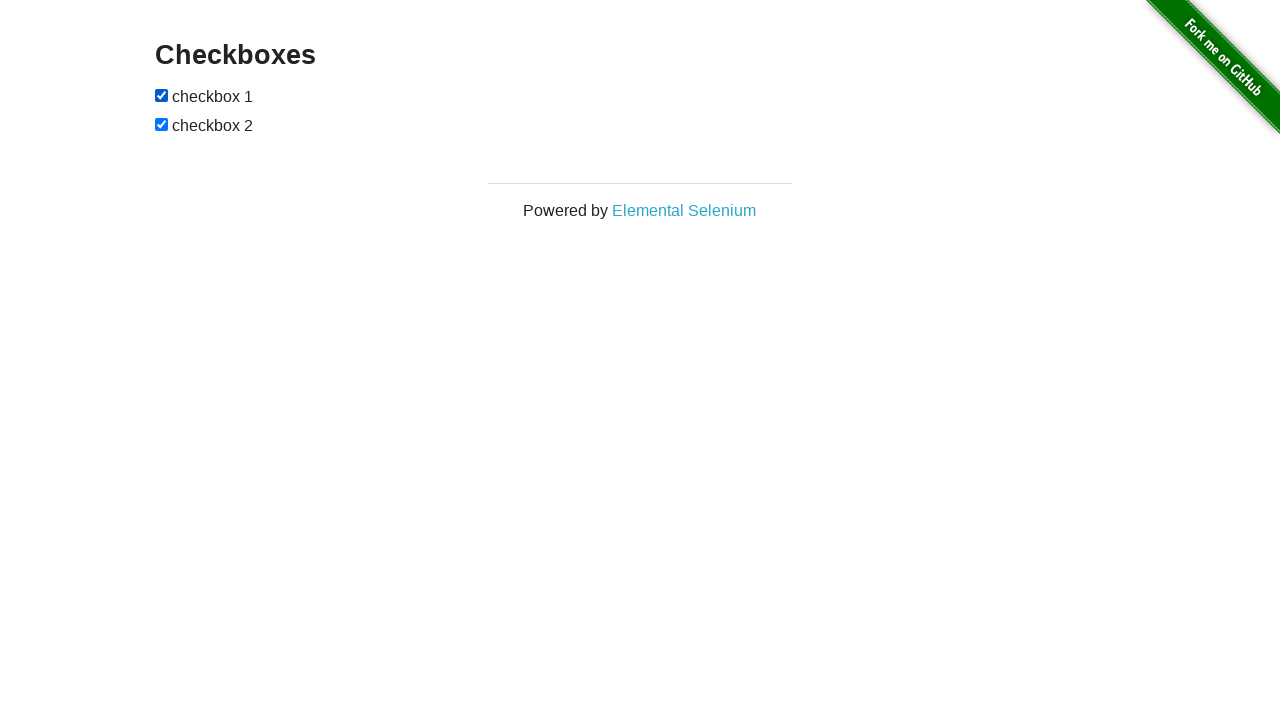

Located second checkbox element by index
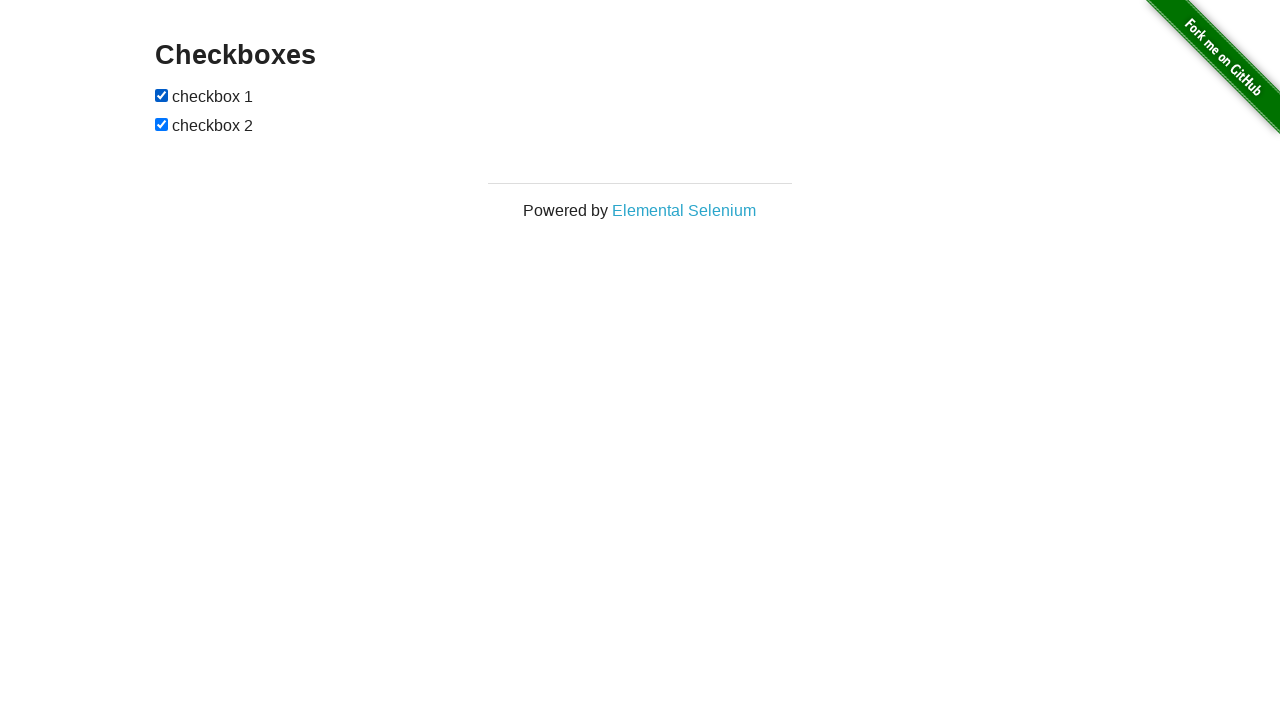

Verified first checkbox has type attribute set to 'checkbox'
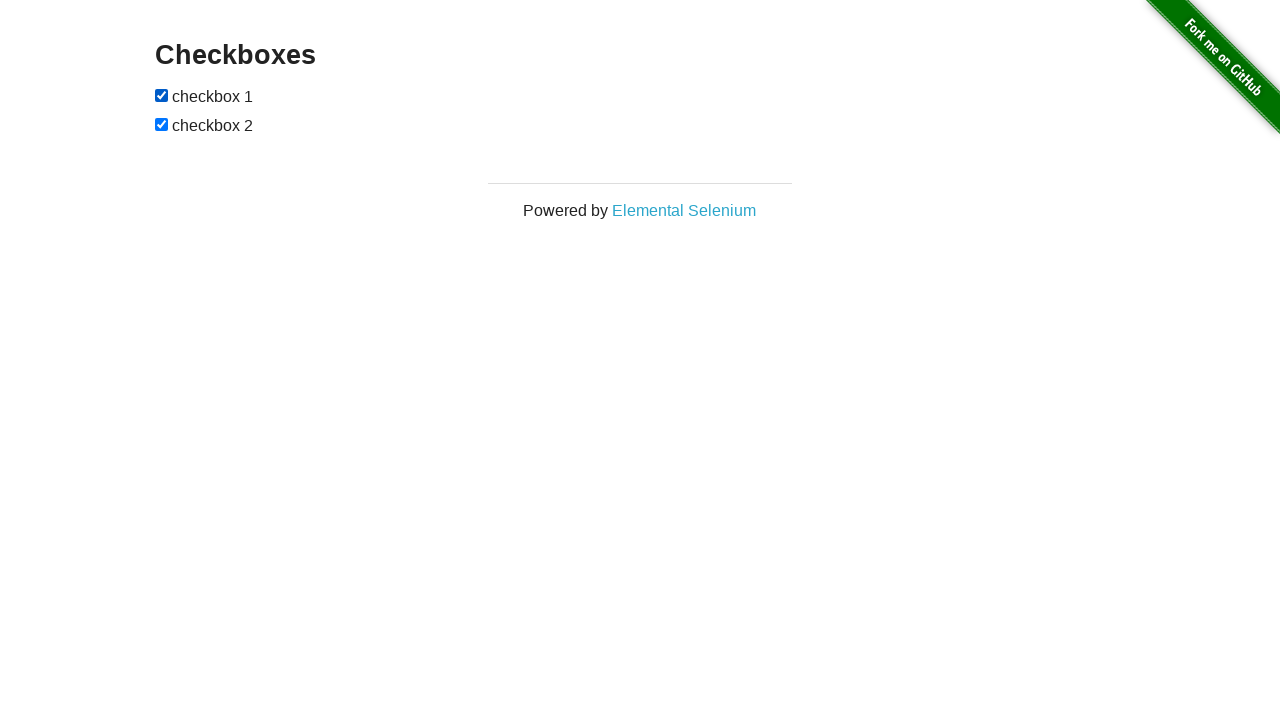

Verified second checkbox has type attribute set to 'checkbox'
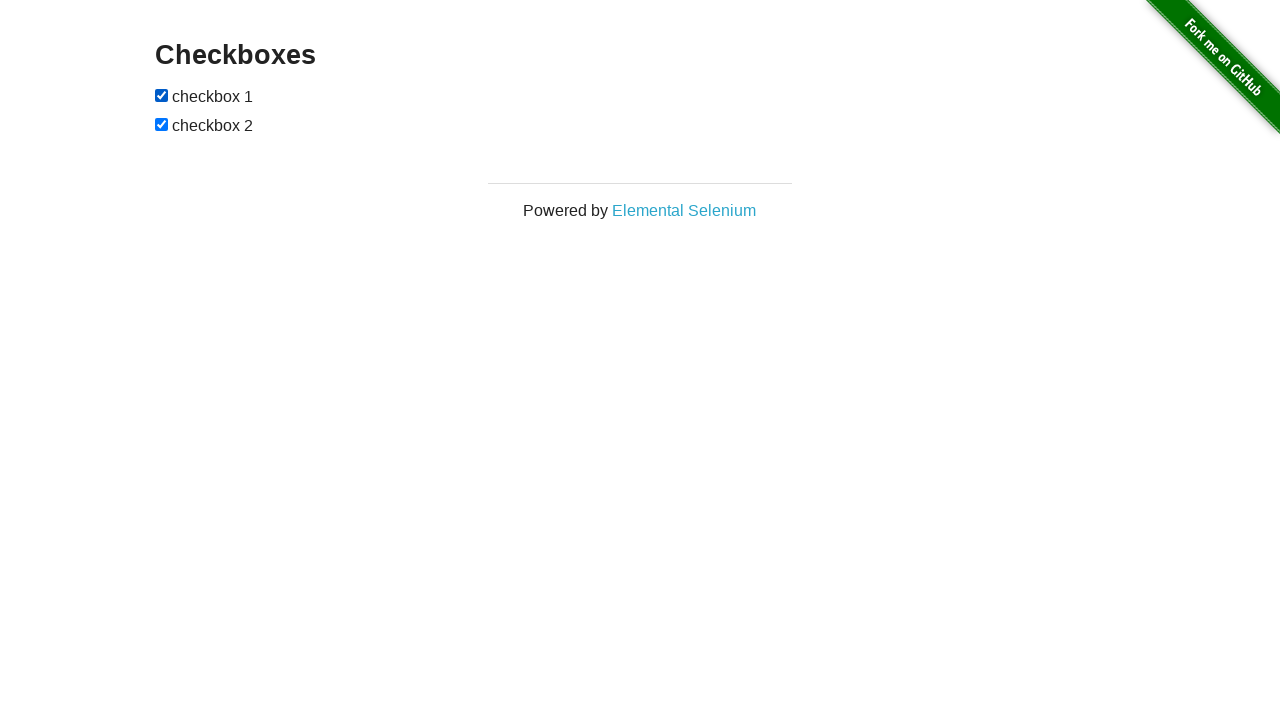

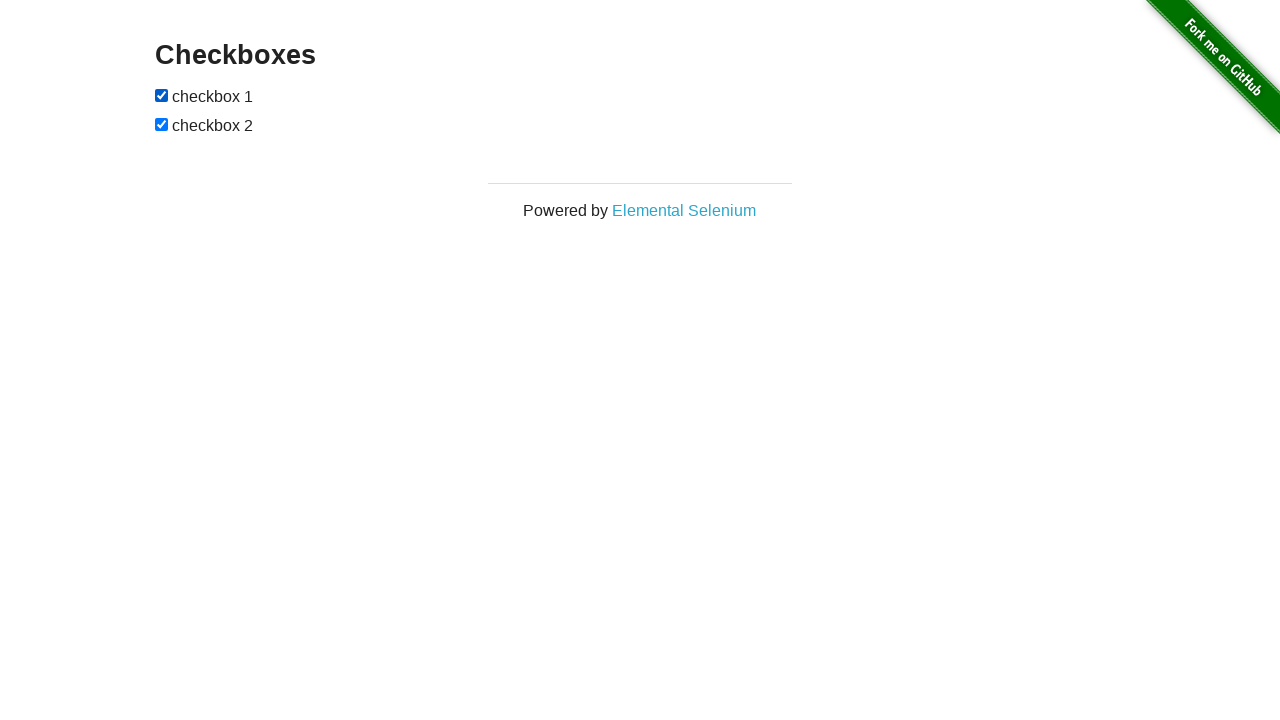